Tests a percent calculator by entering values to calculate what 25% of 100 is, then clicking the calculate button

Starting URL: https://www.calculator.net/percent-calculator.html

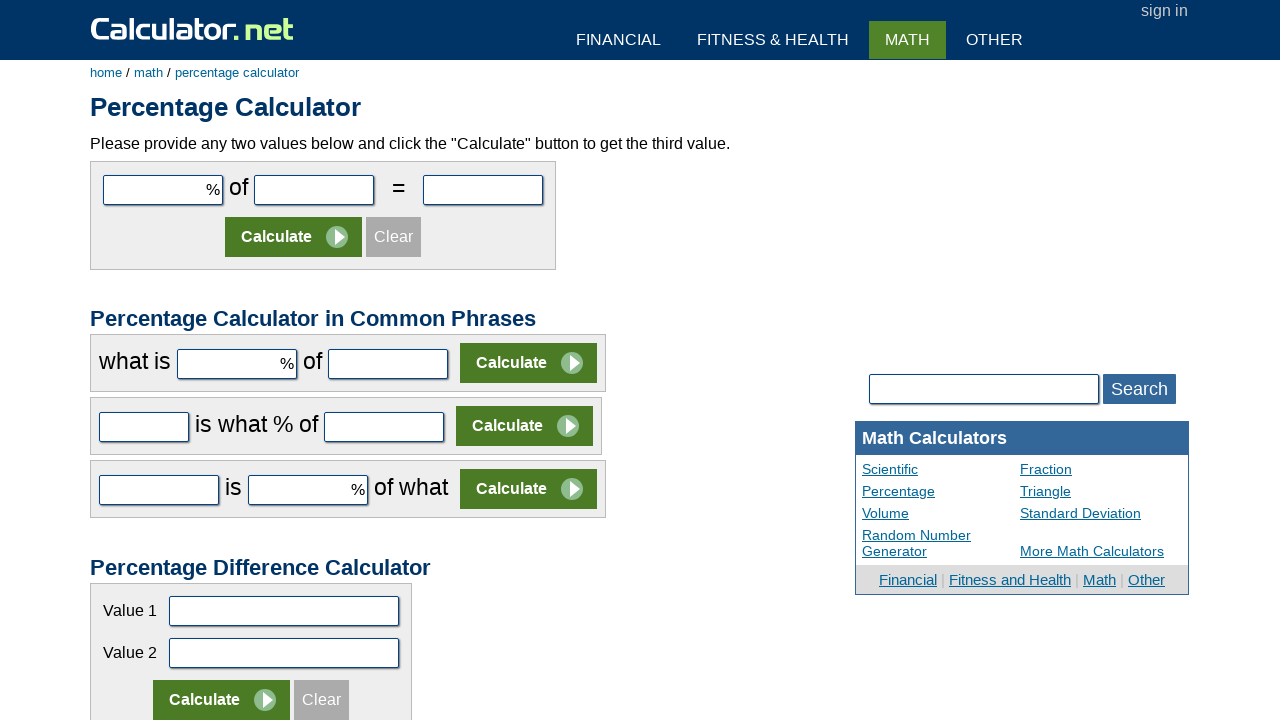

Set viewport size to 802x864
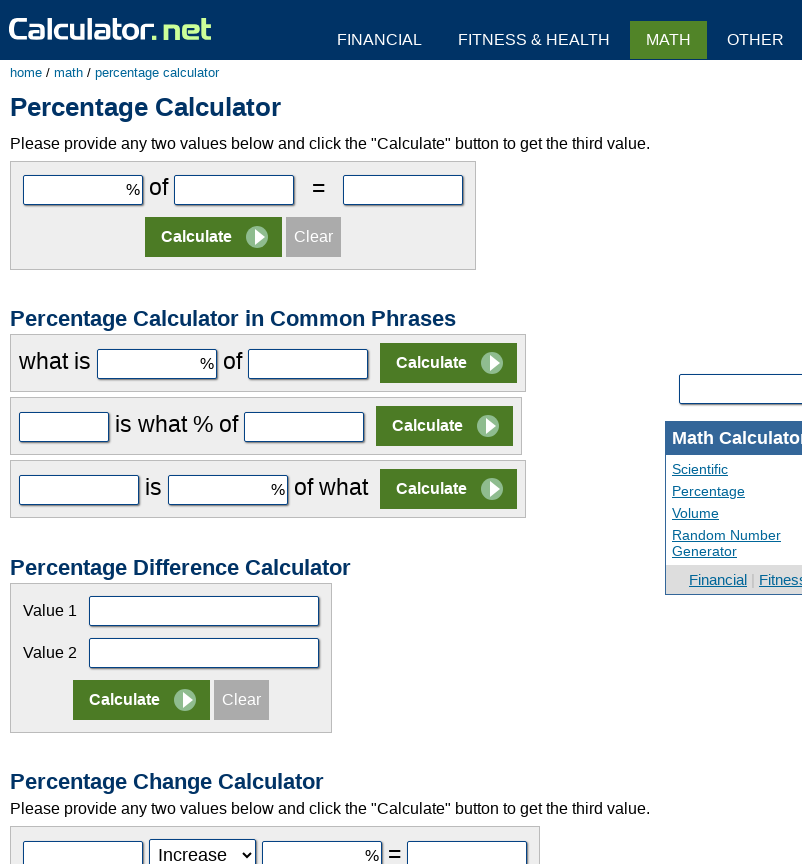

Clicked first input field (cpar1) at (83, 190) on #cpar1
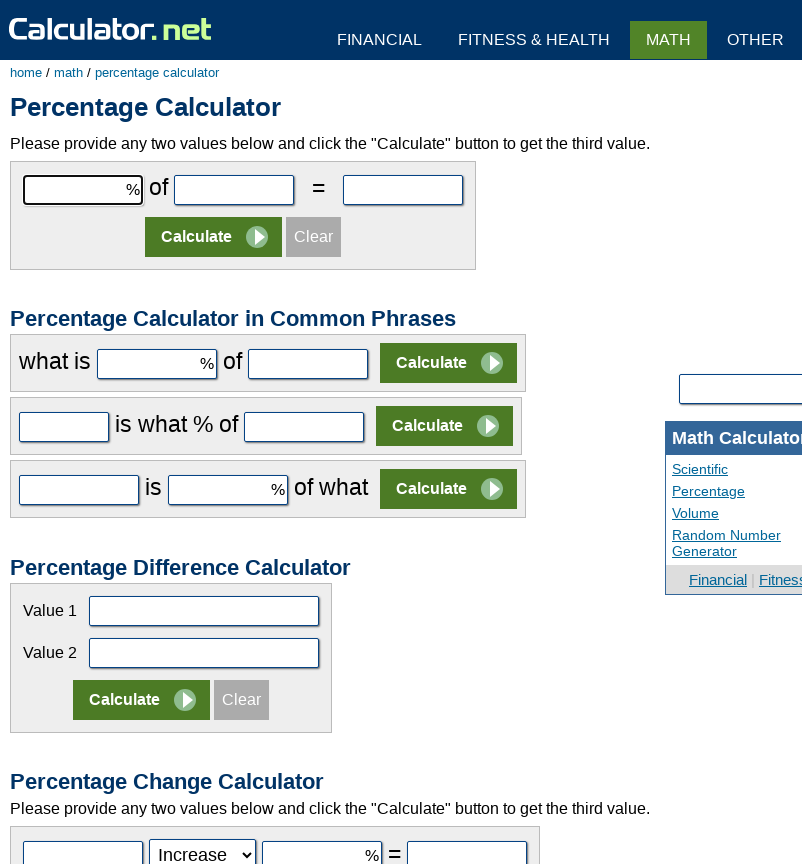

Entered '25' in first input field on #cpar1
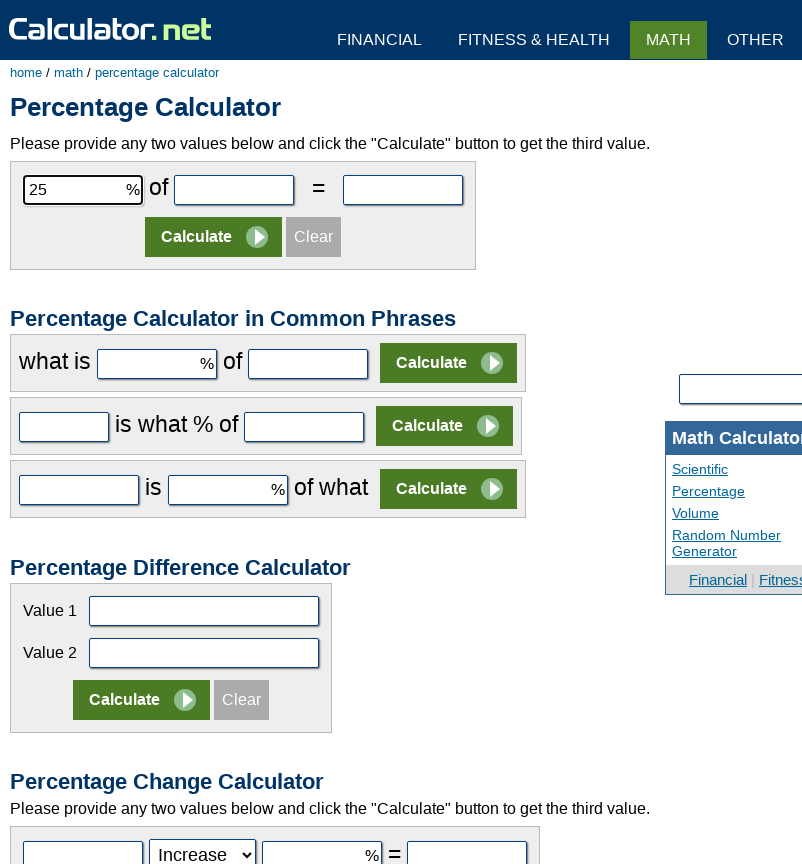

Clicked second input field (cpar2) at (234, 190) on #cpar2
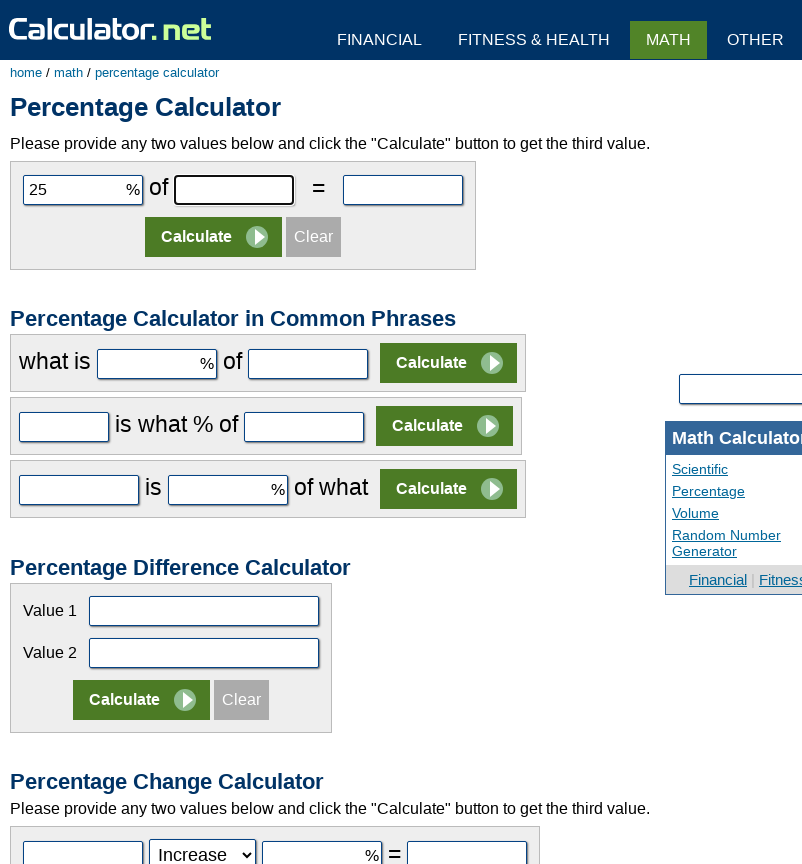

Entered '100' in second input field on #cpar2
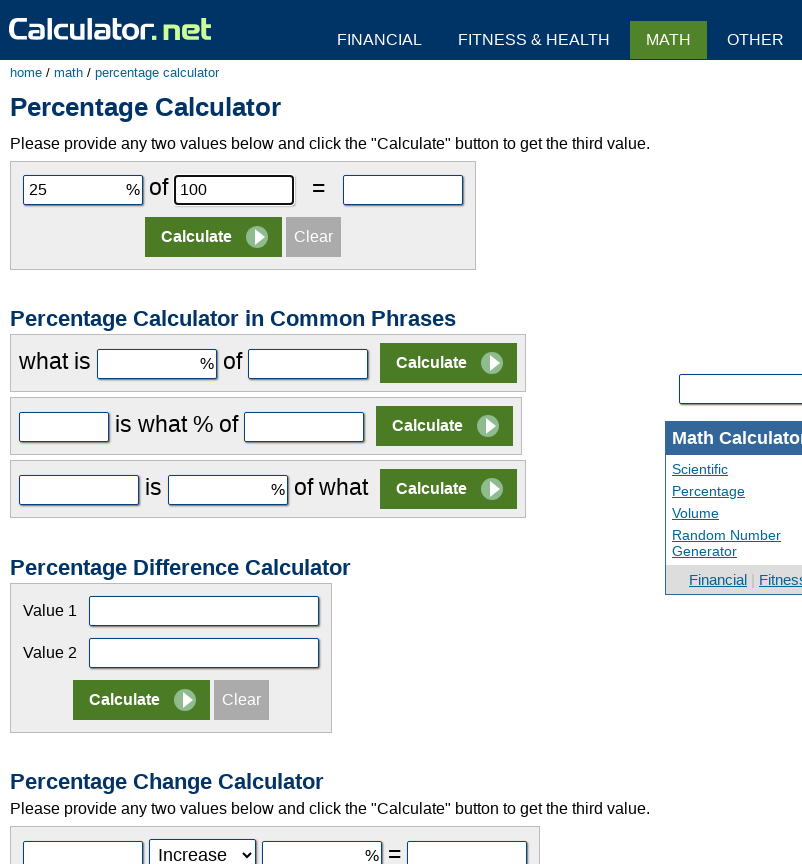

Clicked the calculate button to compute 25% of 100 at (214, 237) on input[name='x']
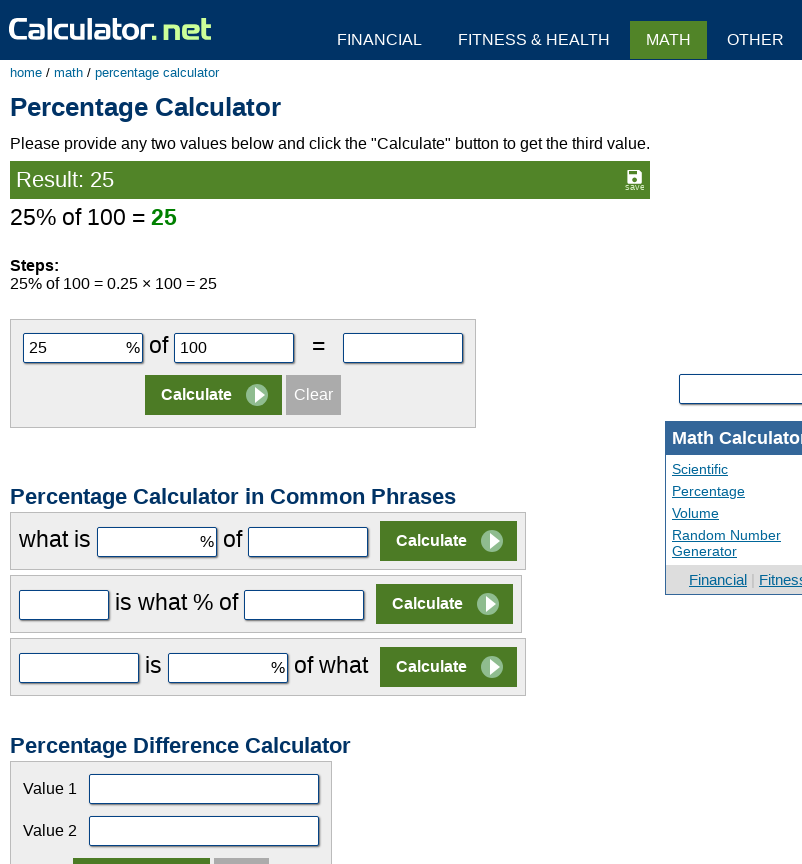

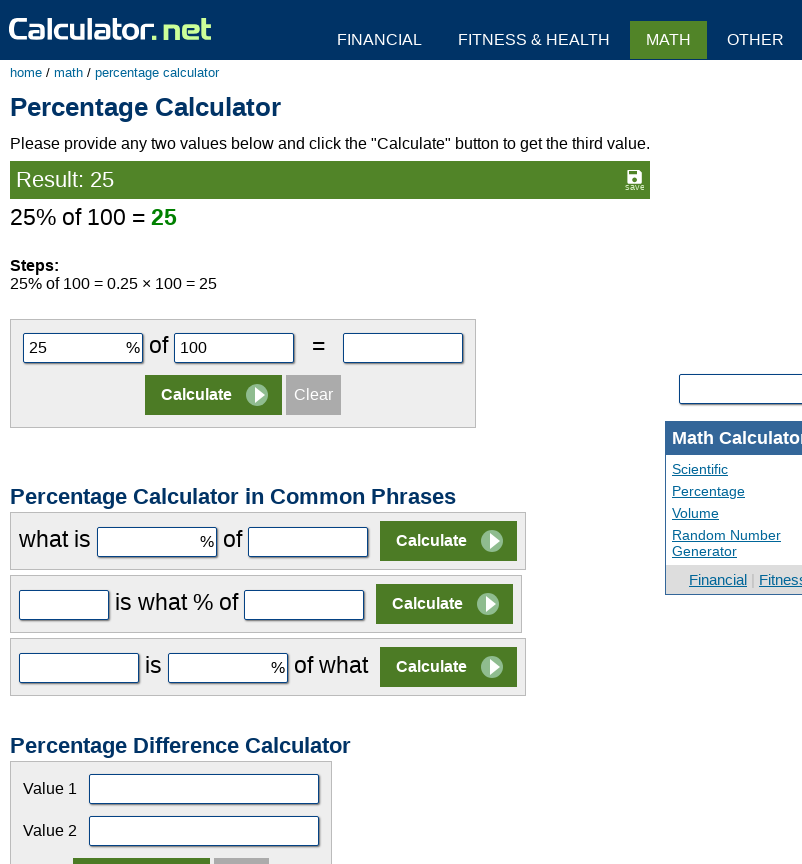